Tests filtering games by different categories (mmorpg, shooter, strategy, moba, racing, sports, social) by clicking the category filter dropdown and selecting each option.

Starting URL: https://makarovartem.github.io/frontend-avito-tech-test-assignment/

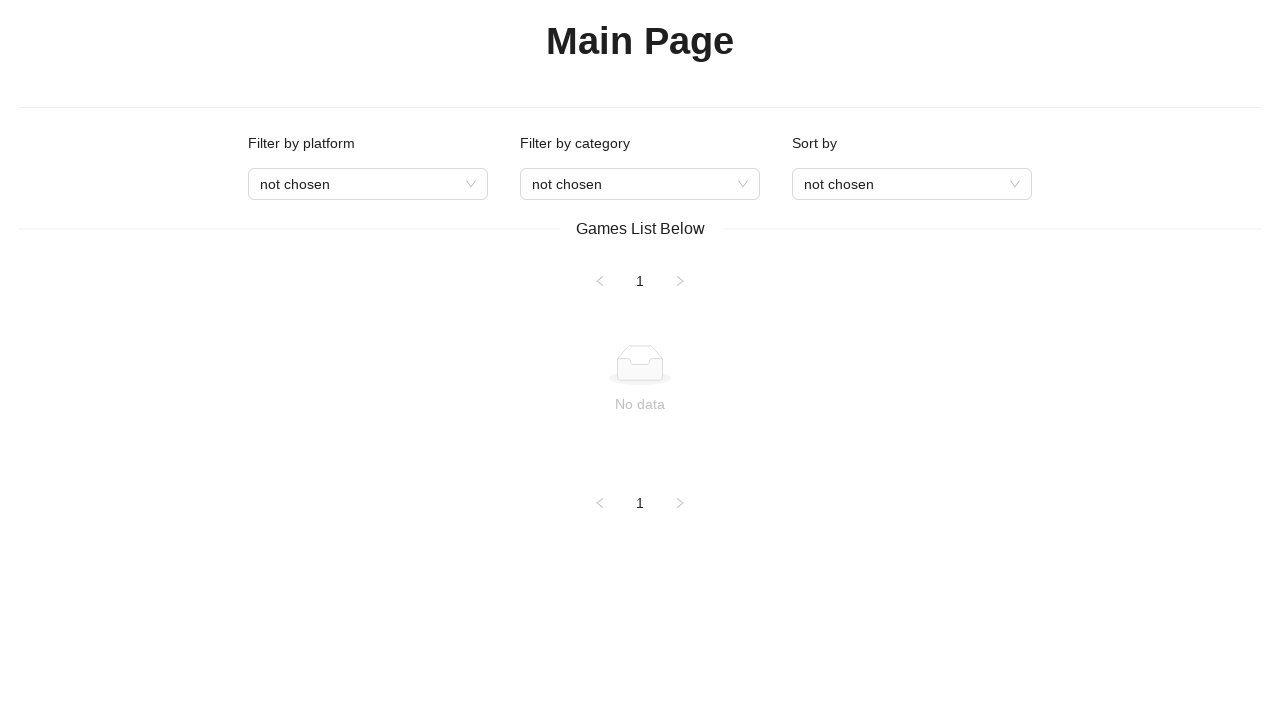

Page loaded with networkidle state
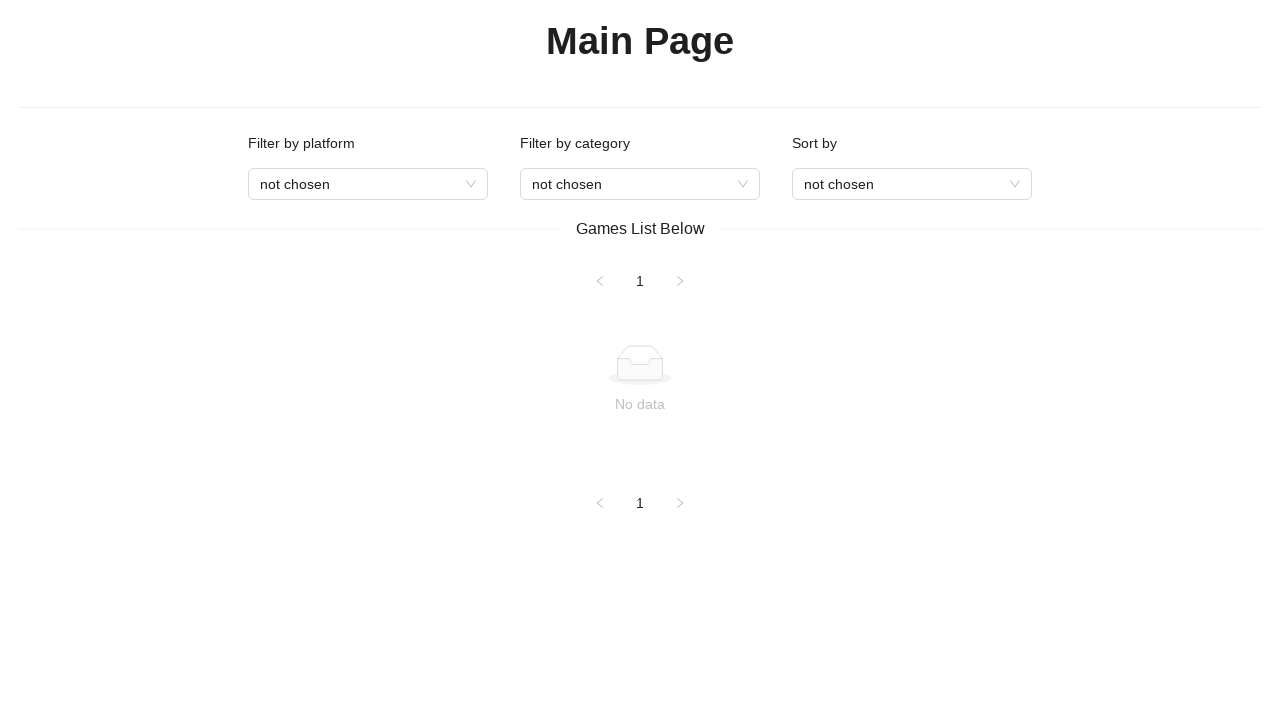

Clicked category filter dropdown at (640, 184) on xpath=//*[@id="root"]/div/div[3]/div/div[2]/div[2]/div
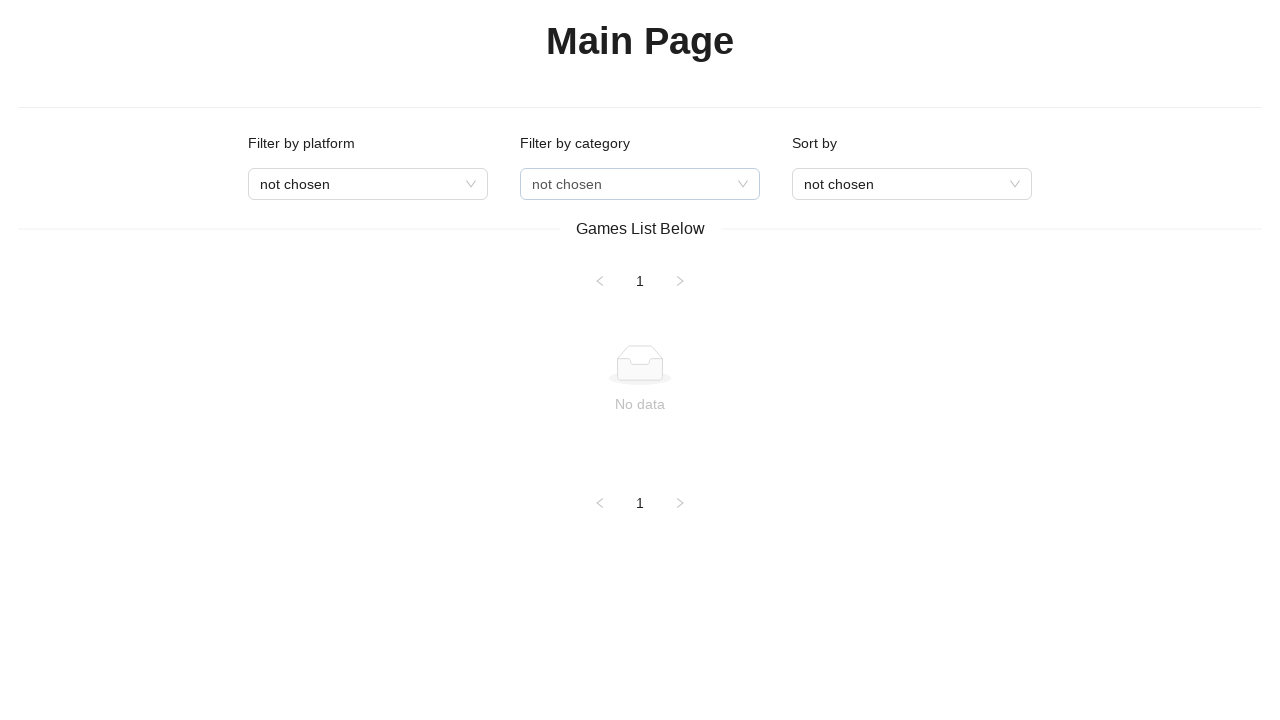

Selected mmorpg category at (640, 256) on internal:attr=[title="mmorpg"i]
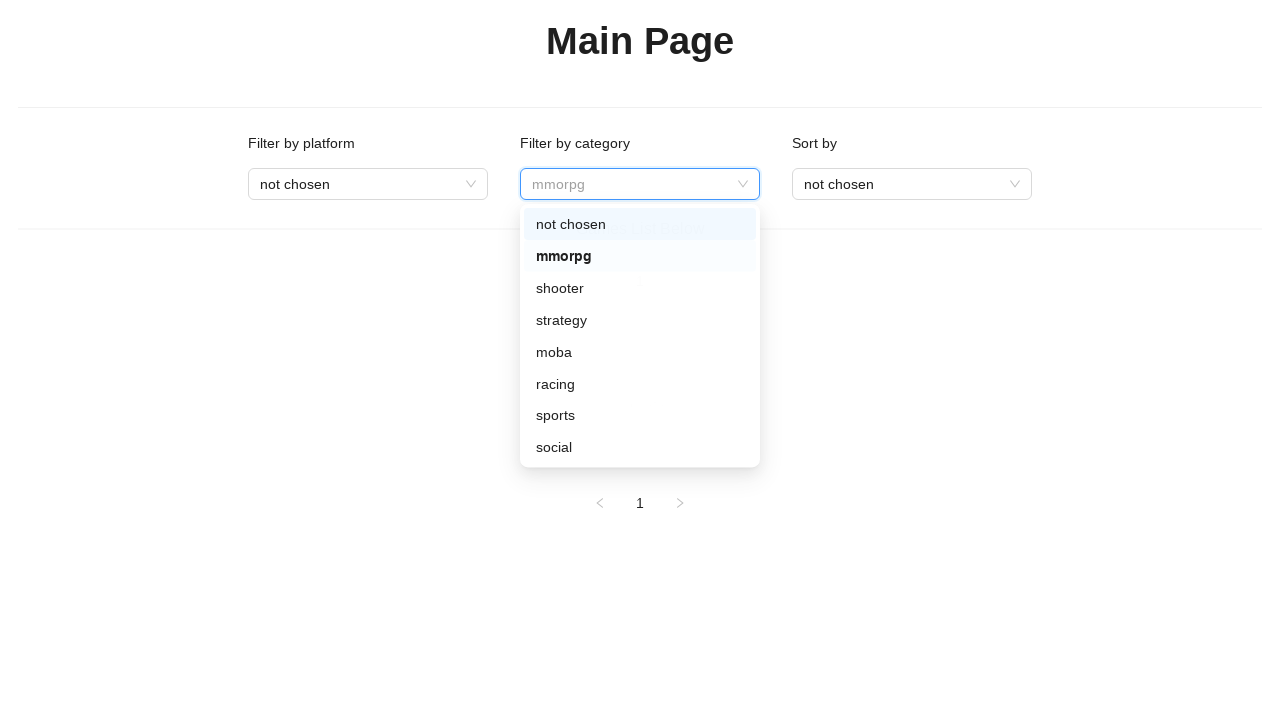

Games filtered by mmorpg category loaded
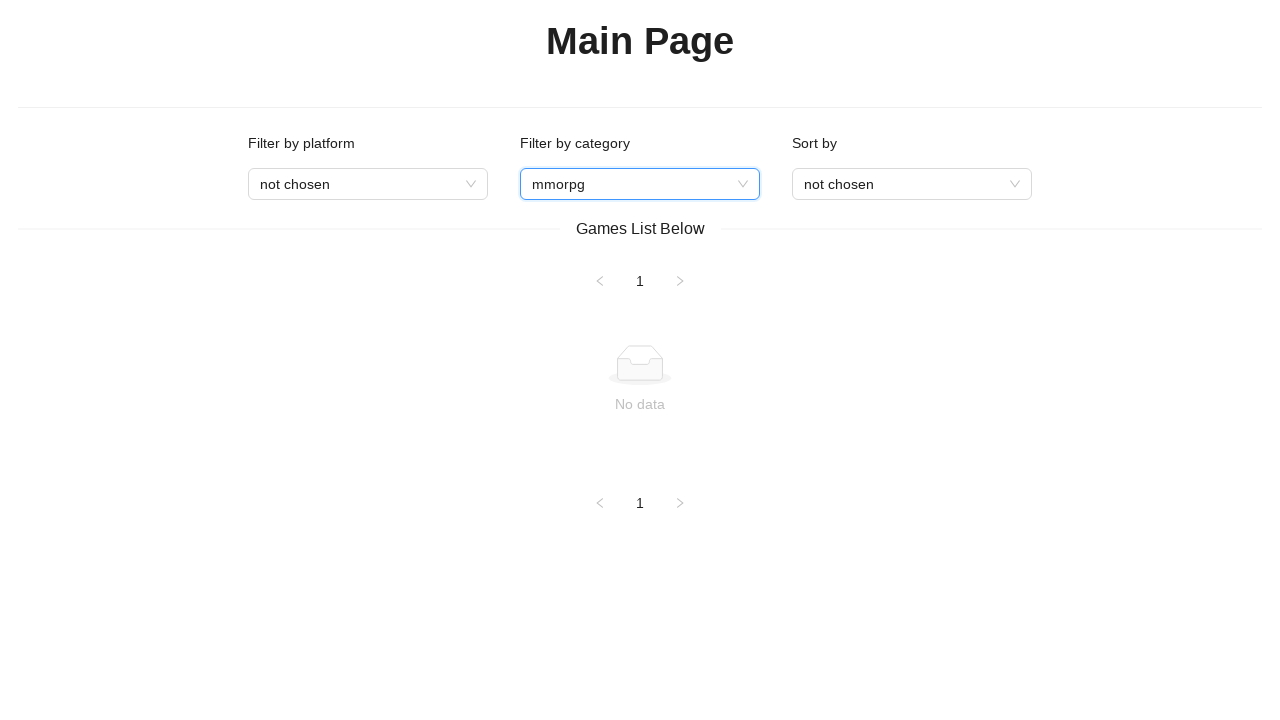

Clicked category filter dropdown at (640, 184) on xpath=//*[@id="root"]/div/div[3]/div/div[2]/div[2]/div
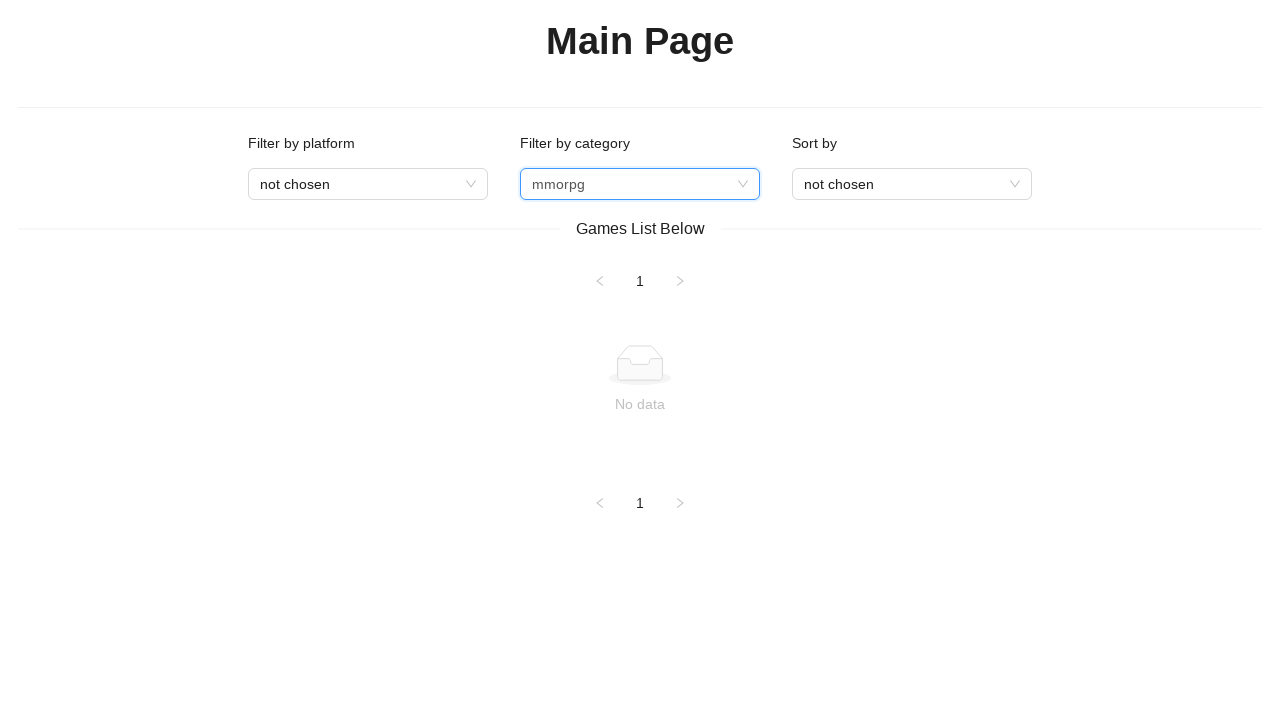

Selected shooter category at (640, 288) on internal:attr=[title="shooter"i]
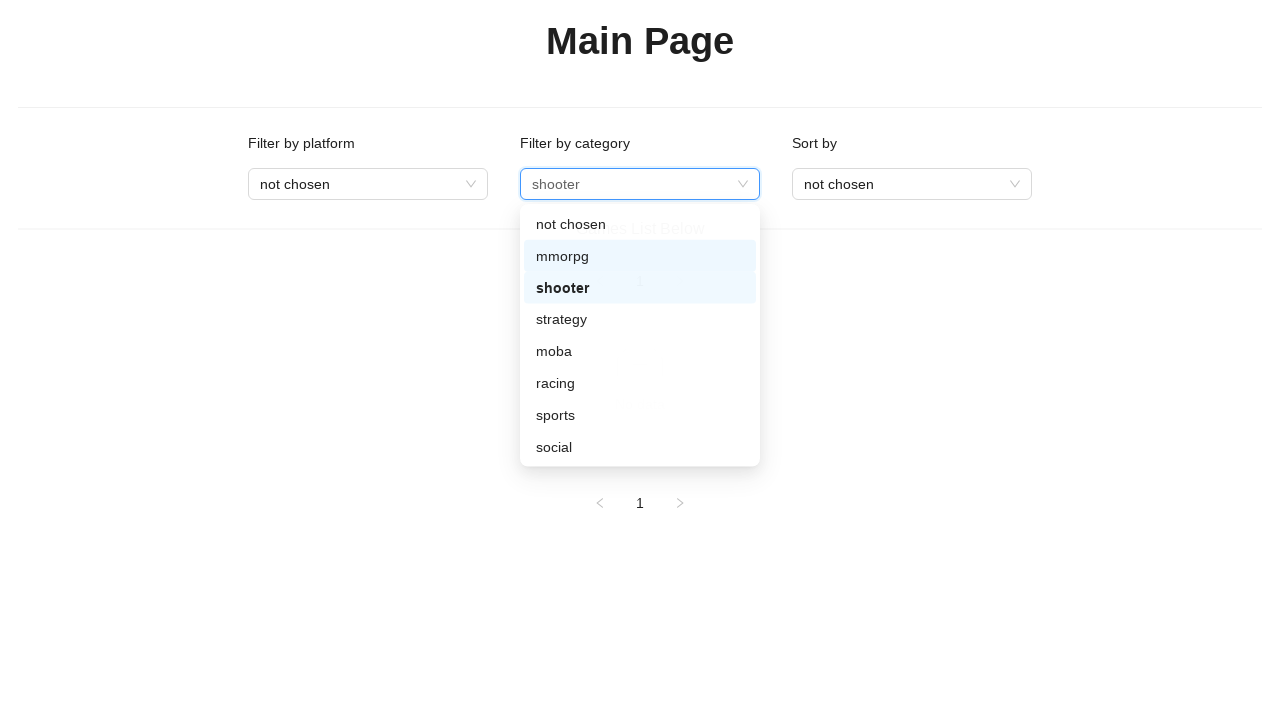

Games filtered by shooter category loaded
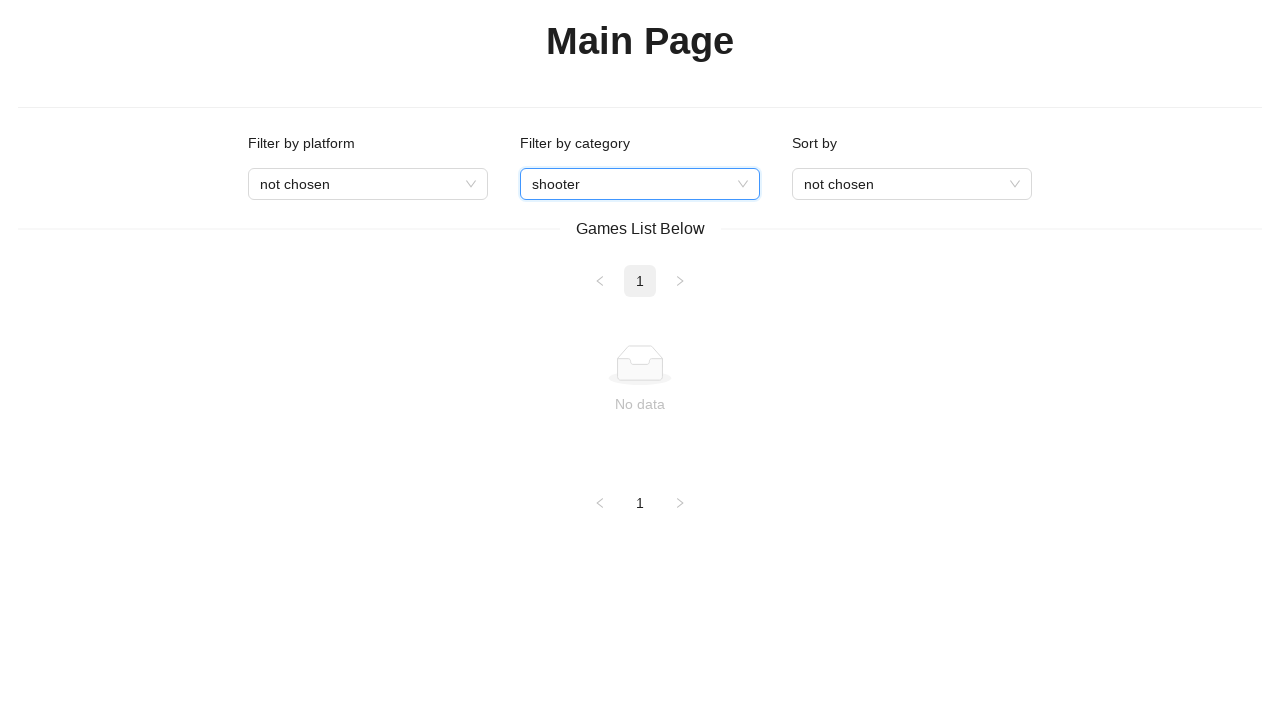

Clicked category filter dropdown at (640, 184) on xpath=//*[@id="root"]/div/div[3]/div/div[2]/div[2]/div
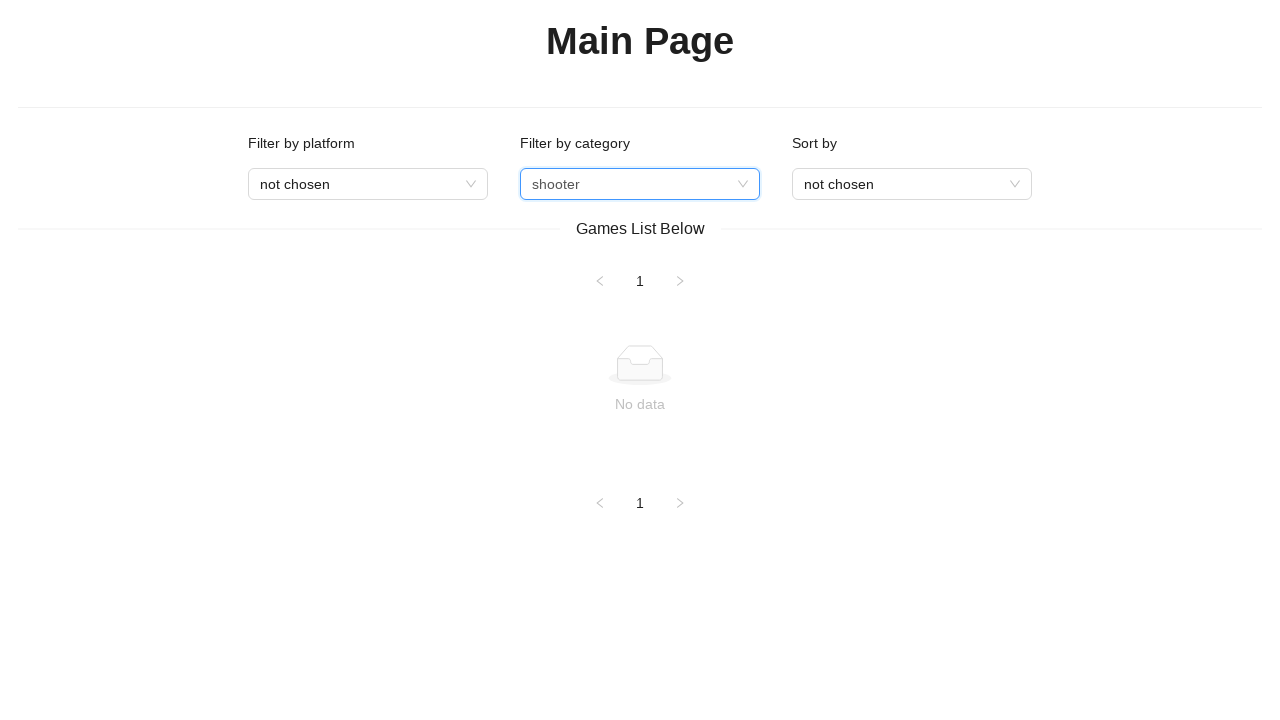

Selected strategy category at (640, 320) on internal:attr=[title="strategy"i]
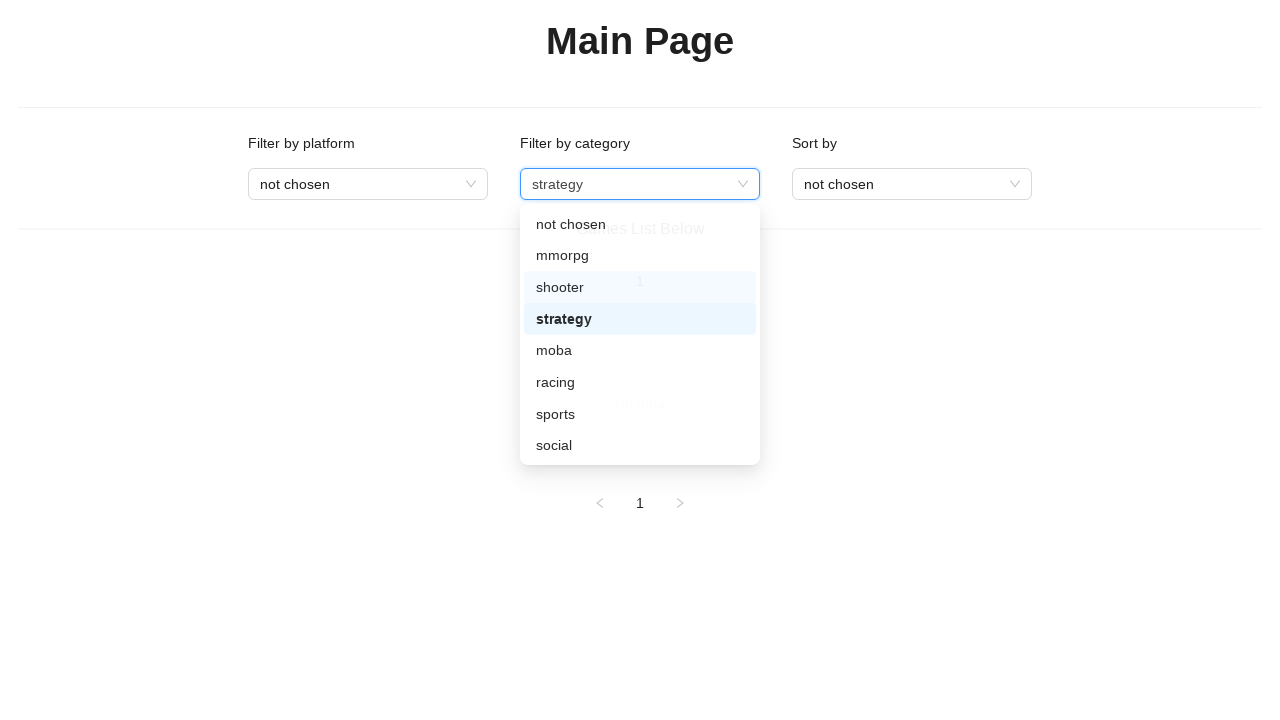

Games filtered by strategy category loaded
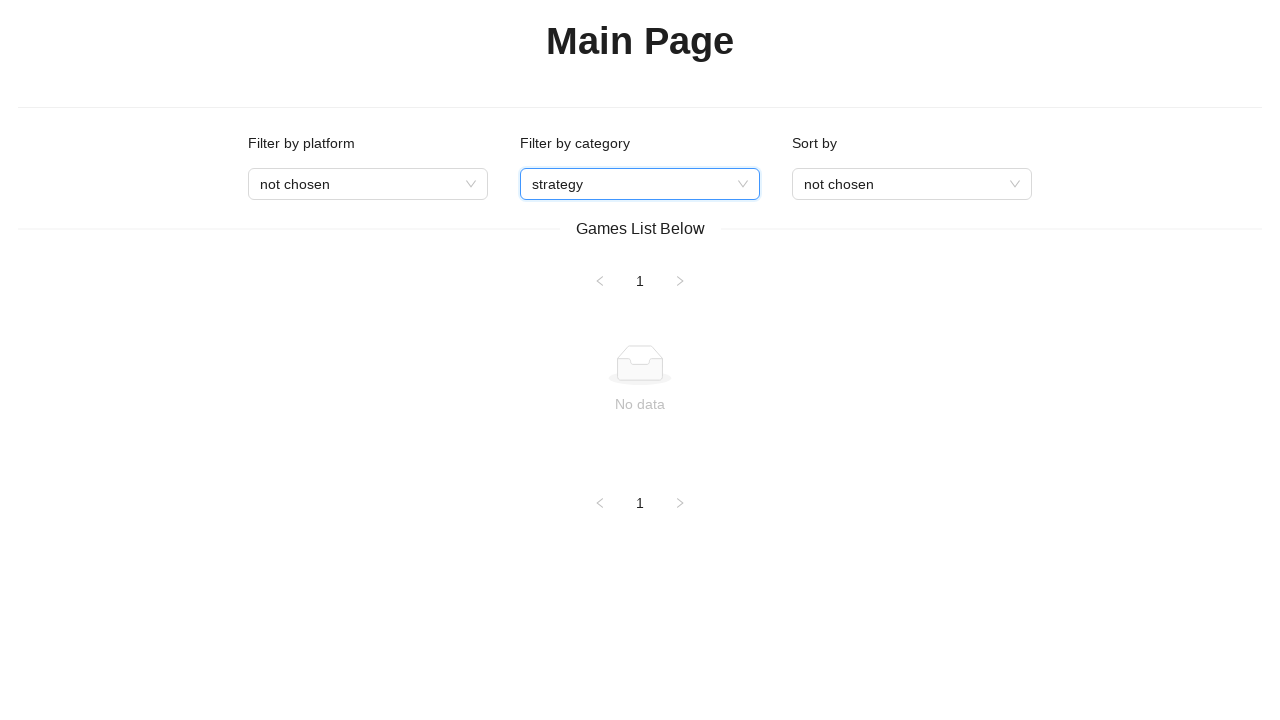

Clicked category filter dropdown at (640, 184) on xpath=//*[@id="root"]/div/div[3]/div/div[2]/div[2]/div
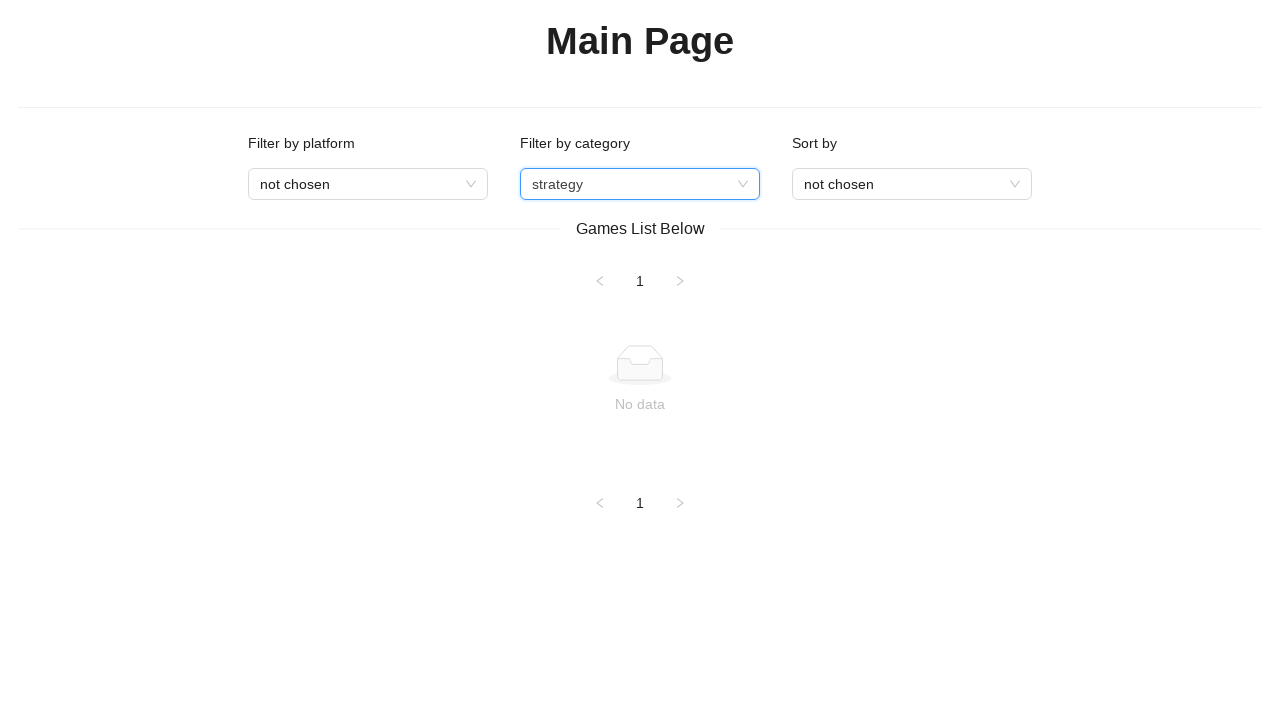

Selected moba category at (640, 352) on internal:attr=[title="moba"i]
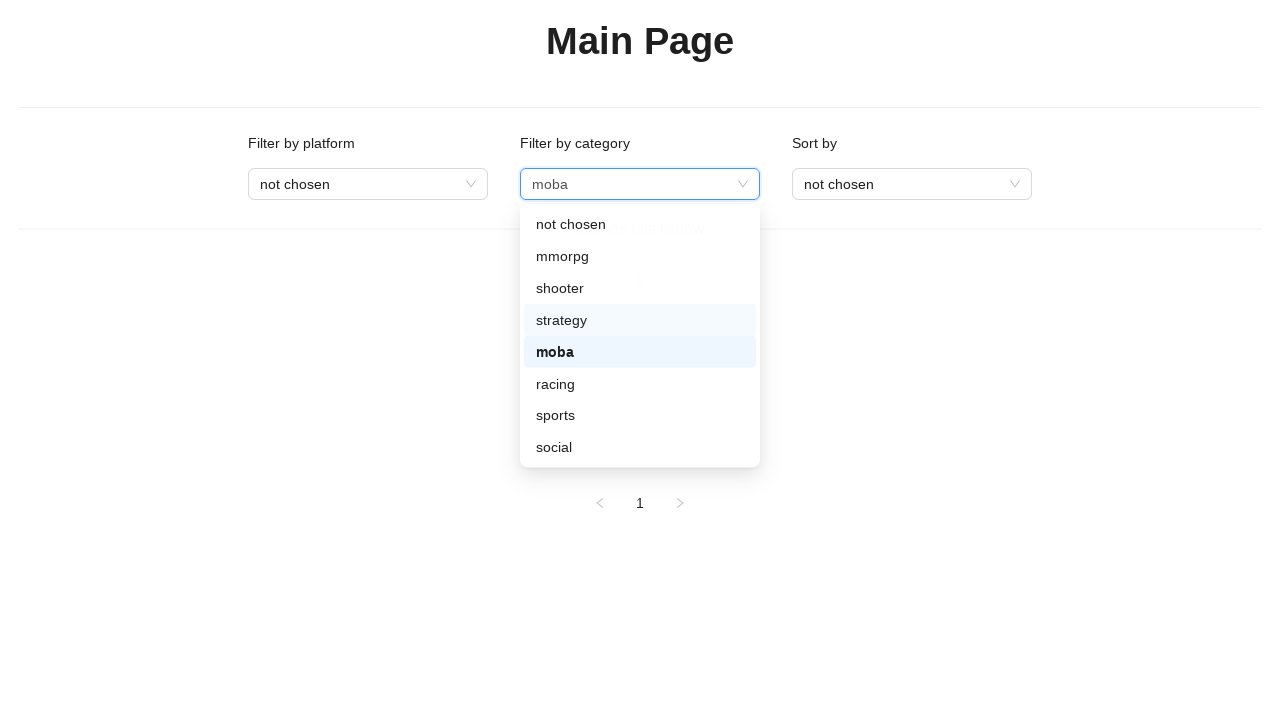

Games filtered by moba category loaded
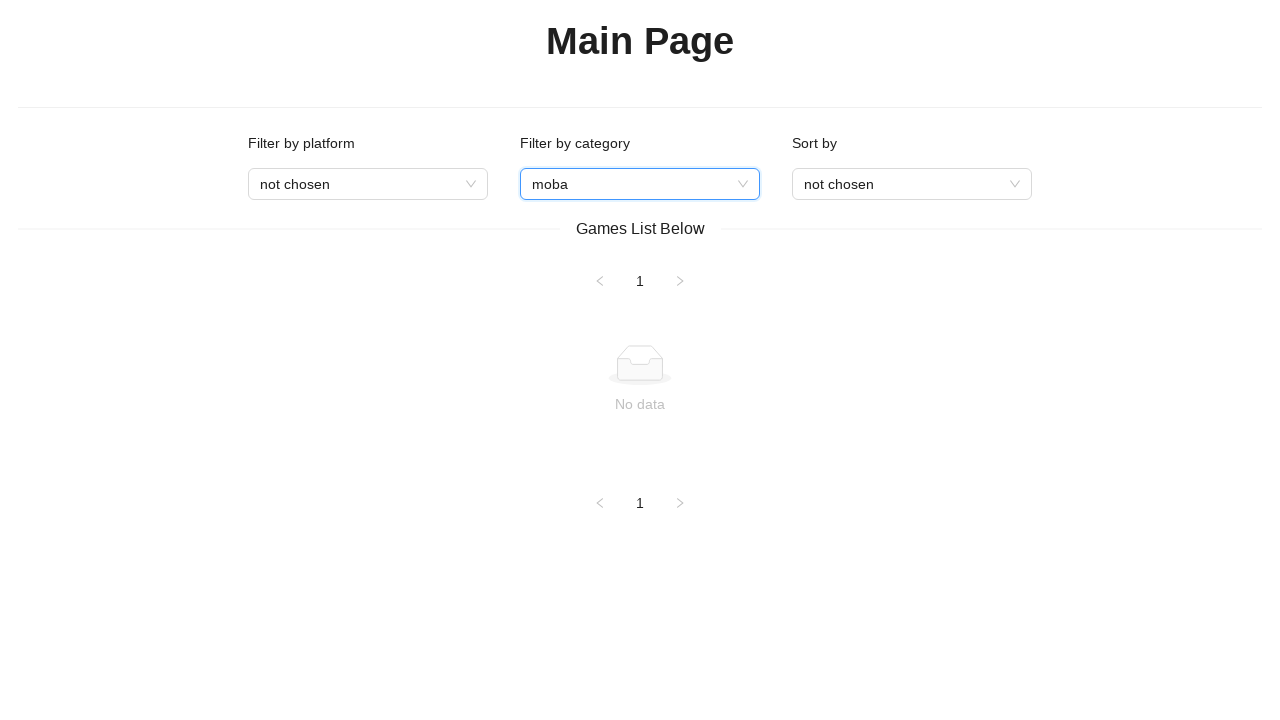

Clicked category filter dropdown at (640, 184) on xpath=//*[@id="root"]/div/div[3]/div/div[2]/div[2]/div
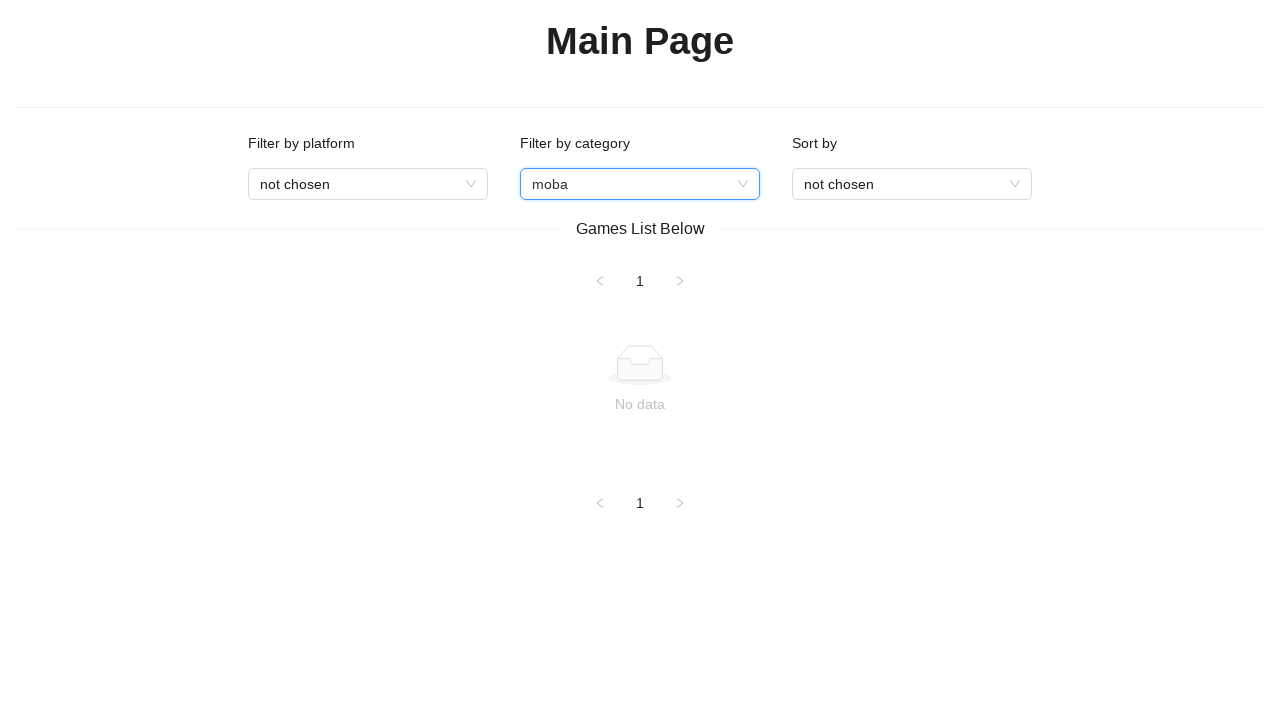

Selected racing category at (640, 384) on internal:attr=[title="racing"i]
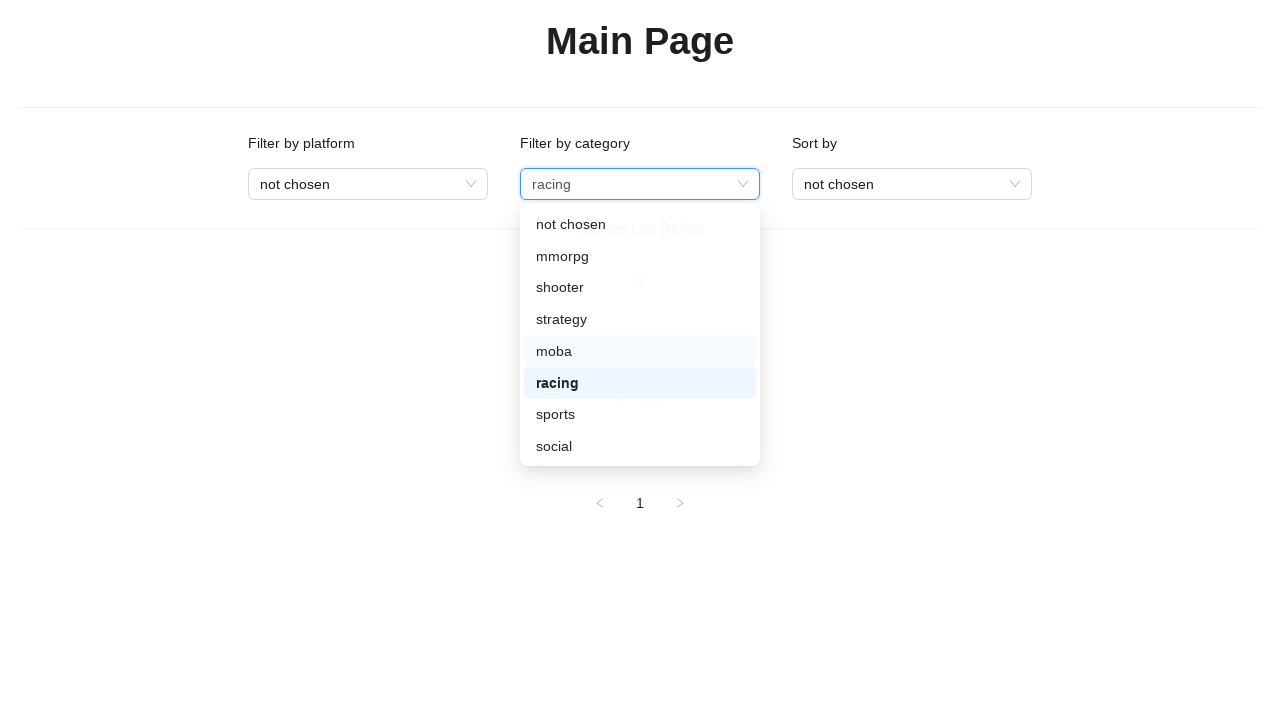

Games filtered by racing category loaded
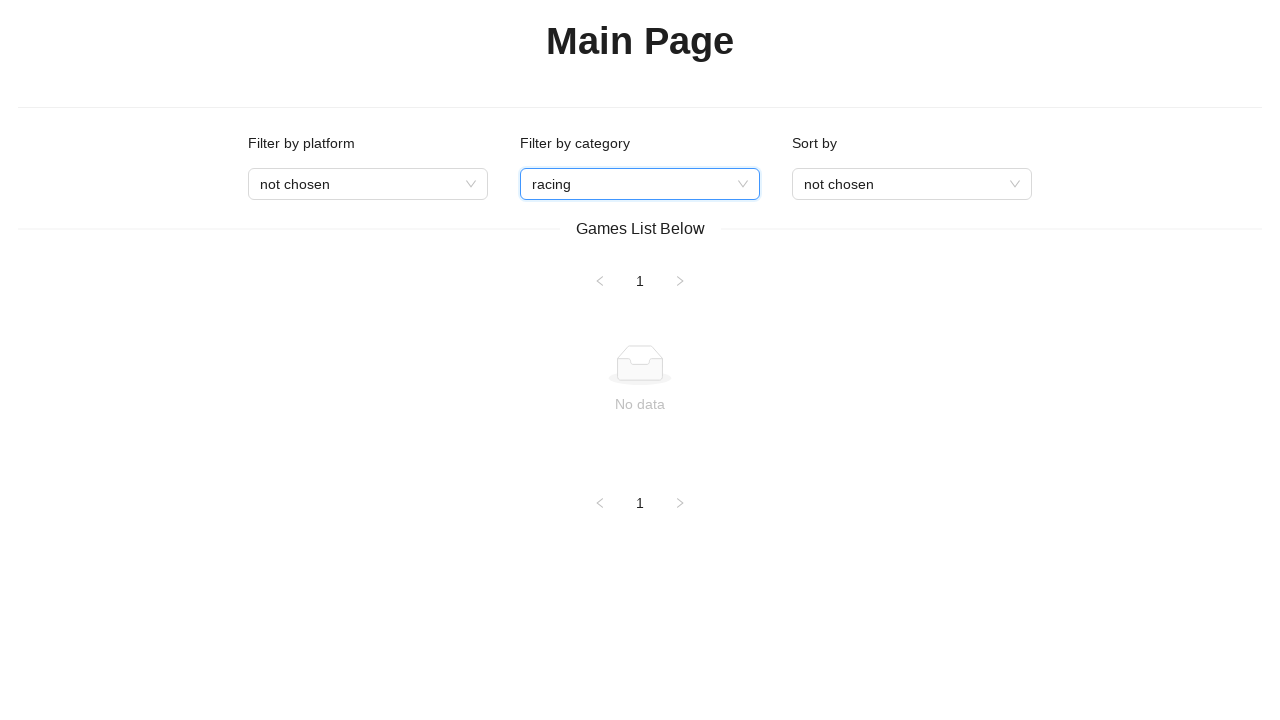

Clicked category filter dropdown at (640, 184) on xpath=//*[@id="root"]/div/div[3]/div/div[2]/div[2]/div
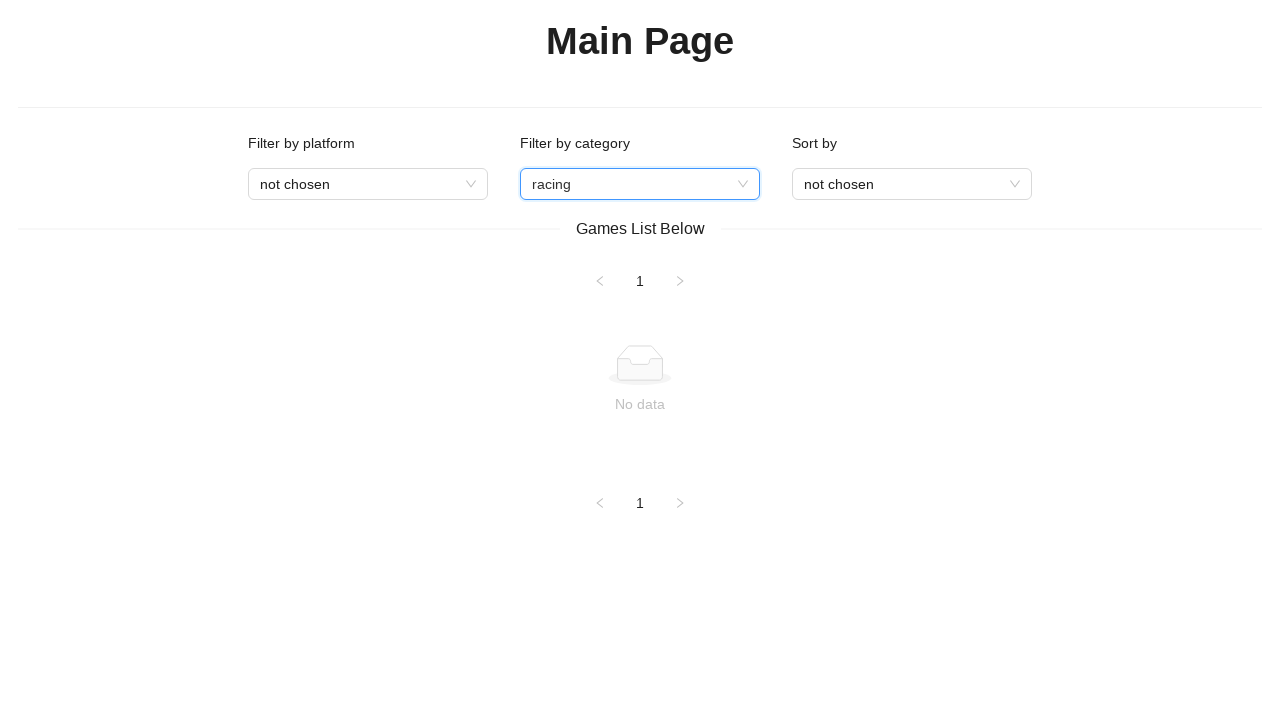

Selected sports category at (640, 416) on internal:attr=[title="sports"i]
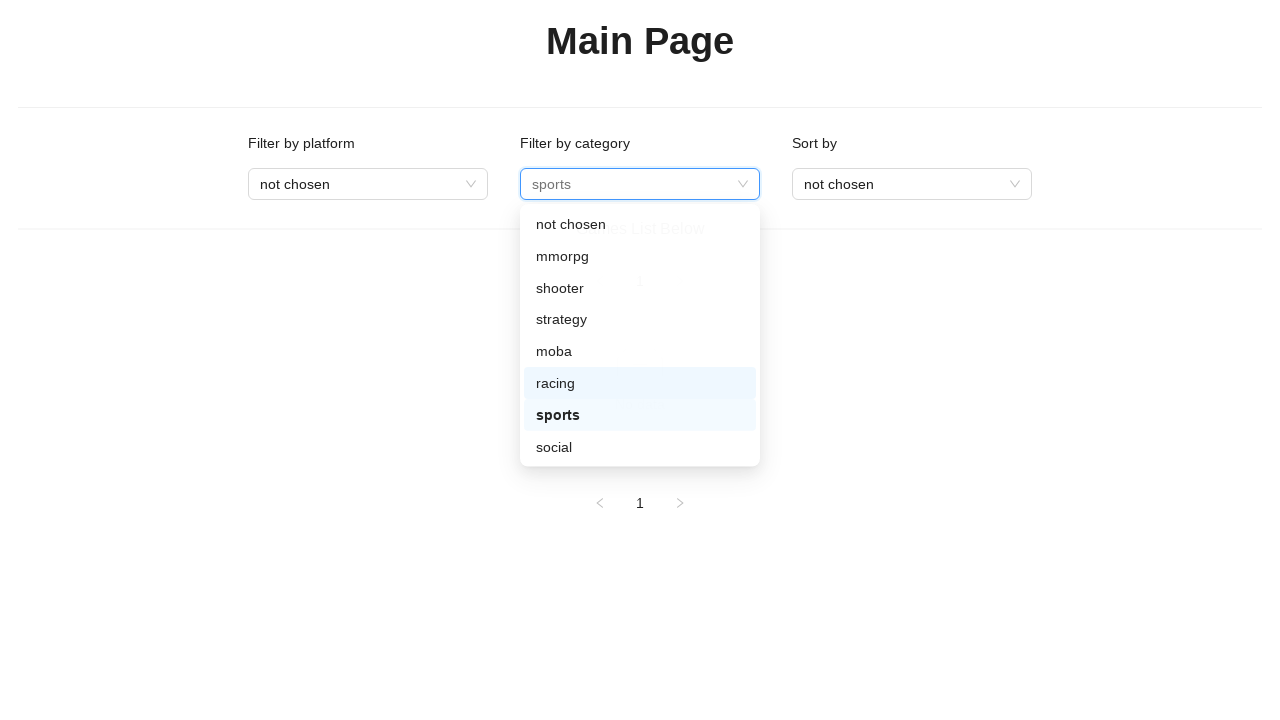

Games filtered by sports category loaded
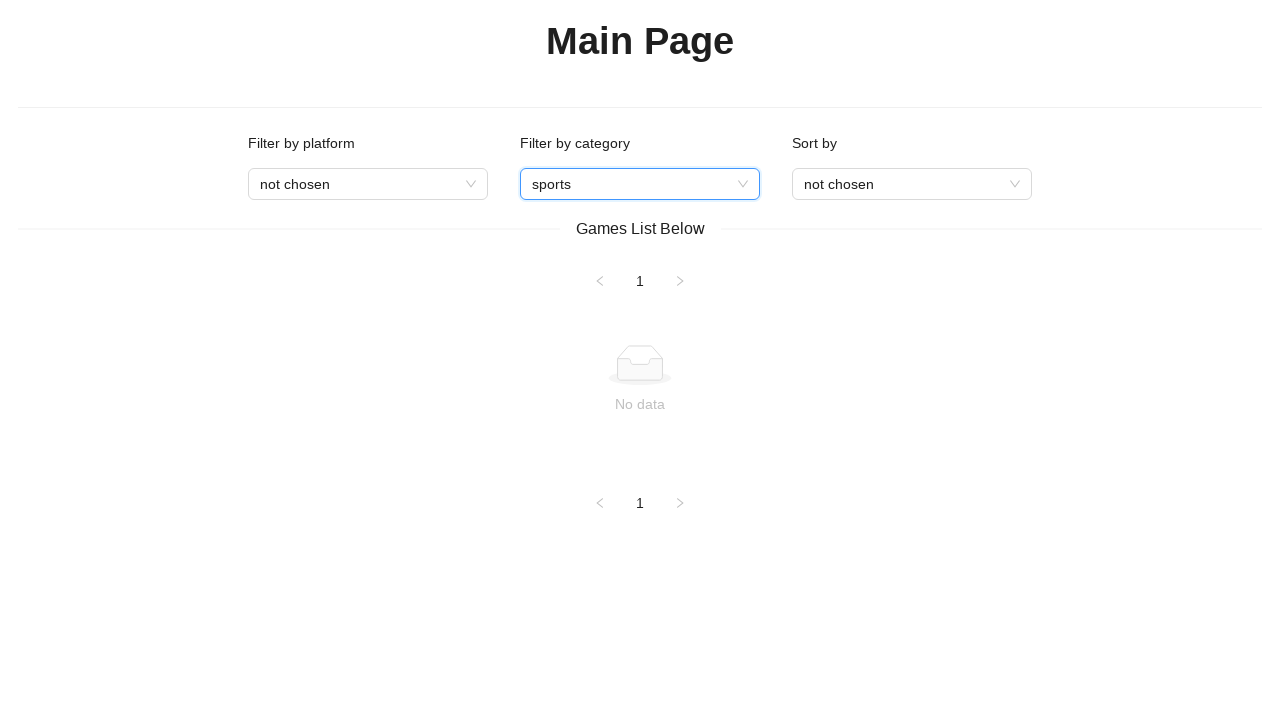

Clicked category filter dropdown at (640, 184) on xpath=//*[@id="root"]/div/div[3]/div/div[2]/div[2]/div
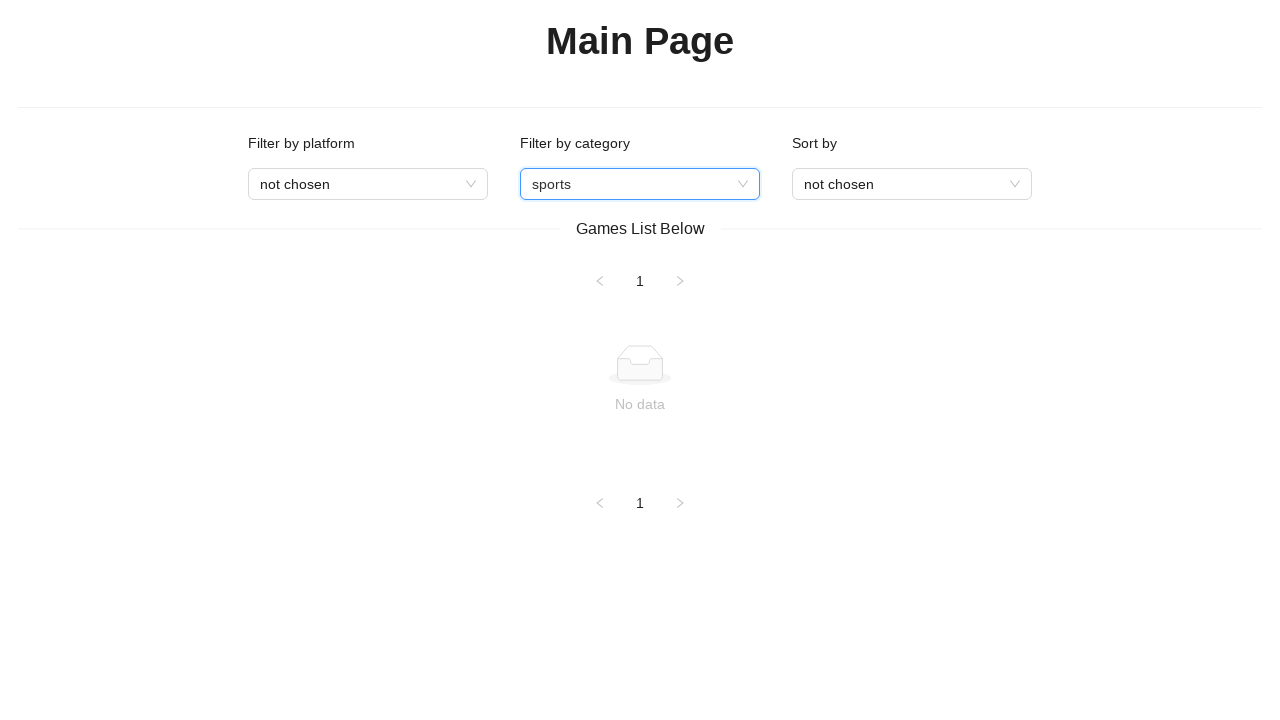

Selected social category at (640, 448) on internal:attr=[title="social"i]
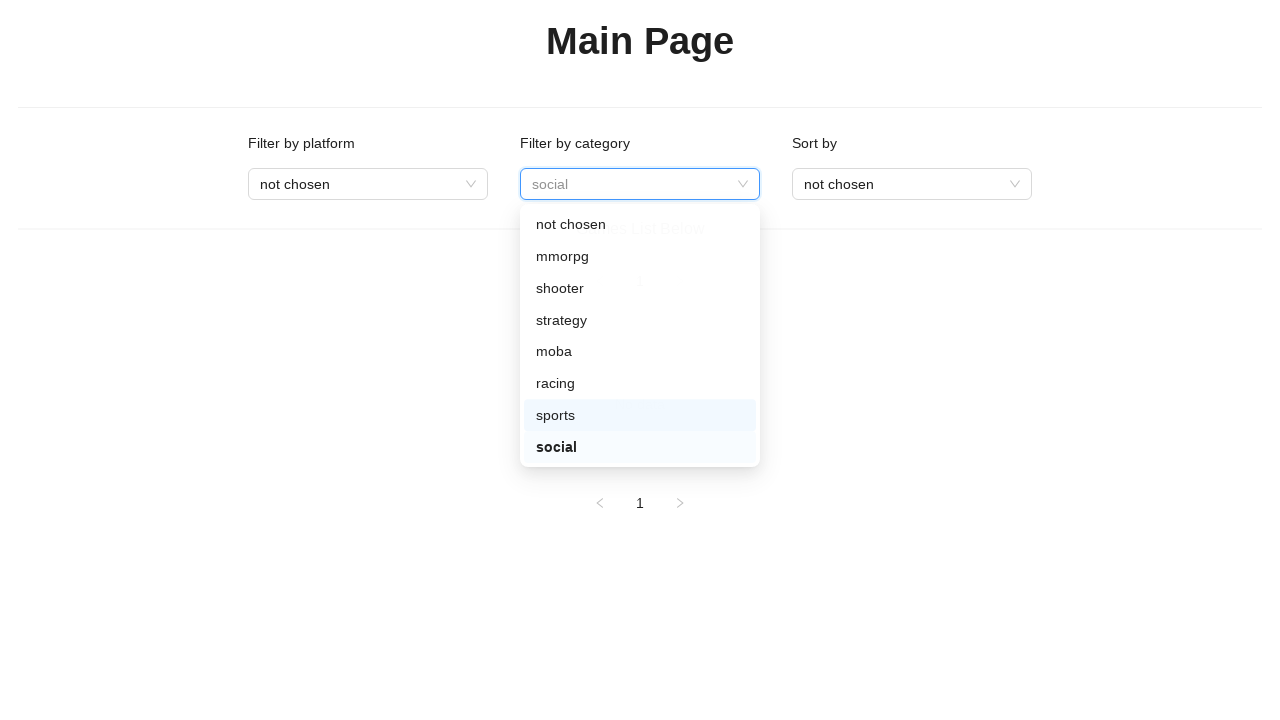

Games filtered by social category loaded
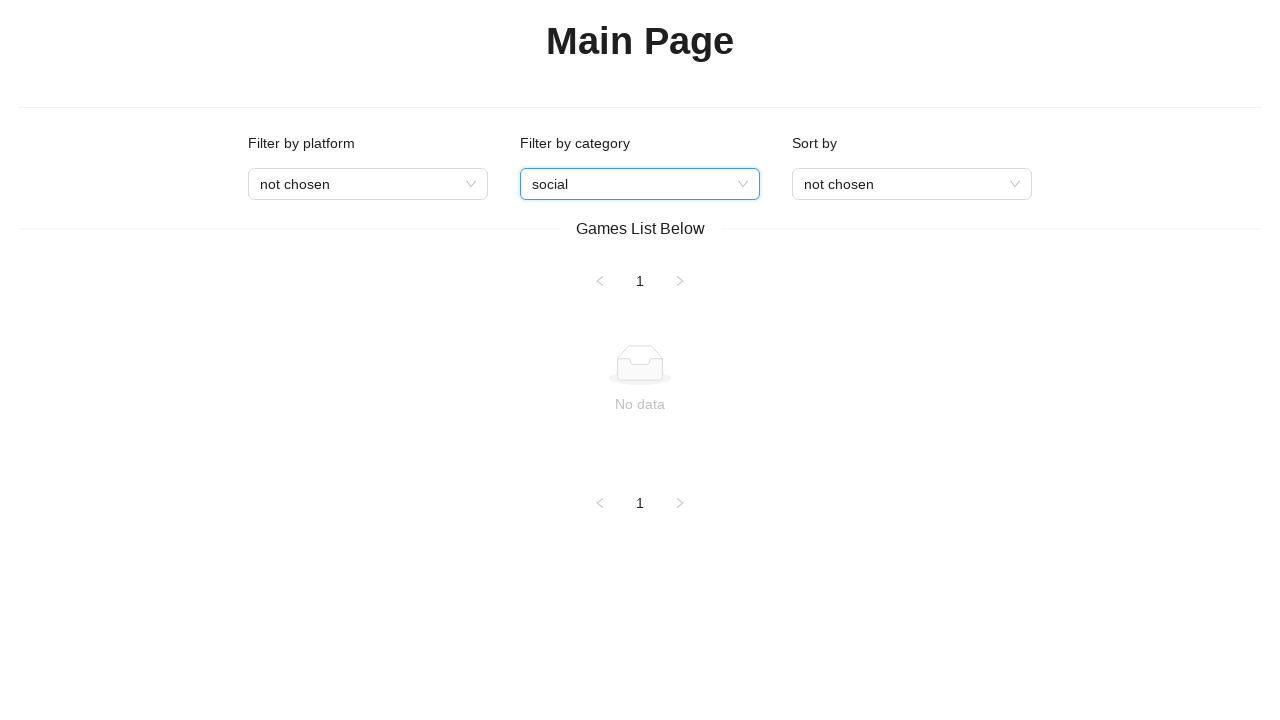

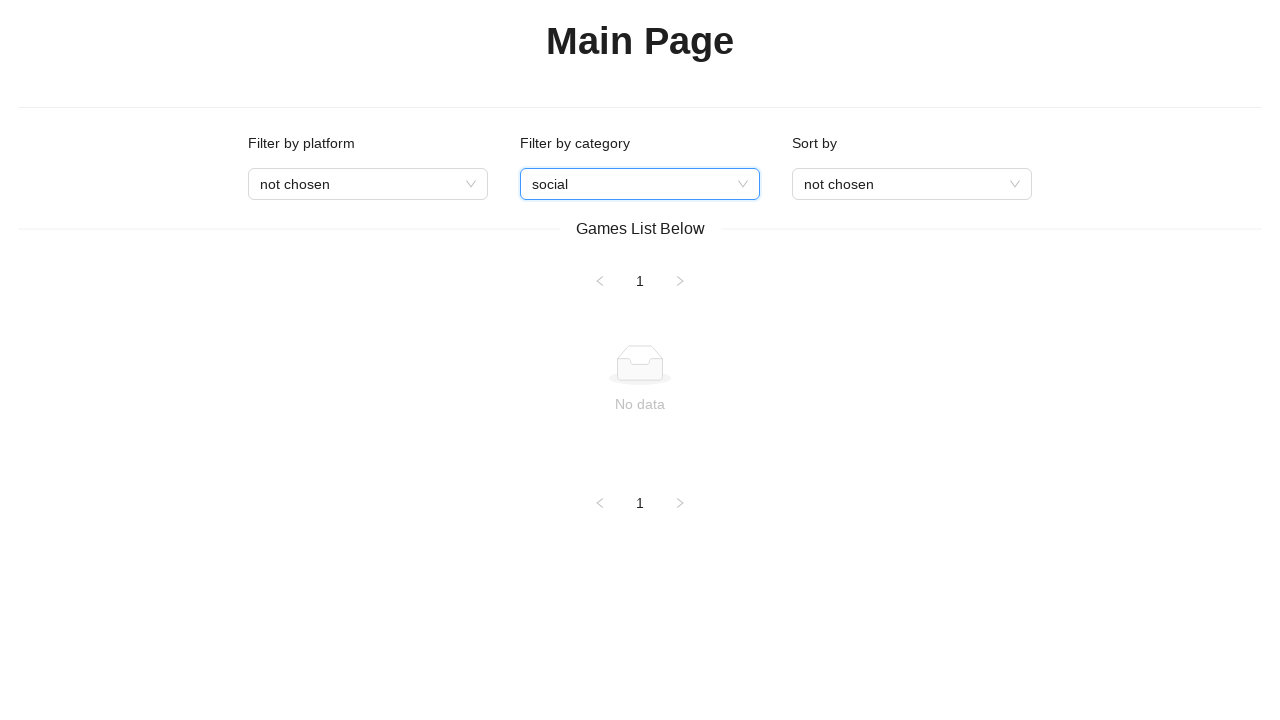